Tests selecting options from a dropdown by value, alternating between Option 1 and Option 2 multiple times

Starting URL: https://testcenter.techproeducation.com/index.php?page=dropdown

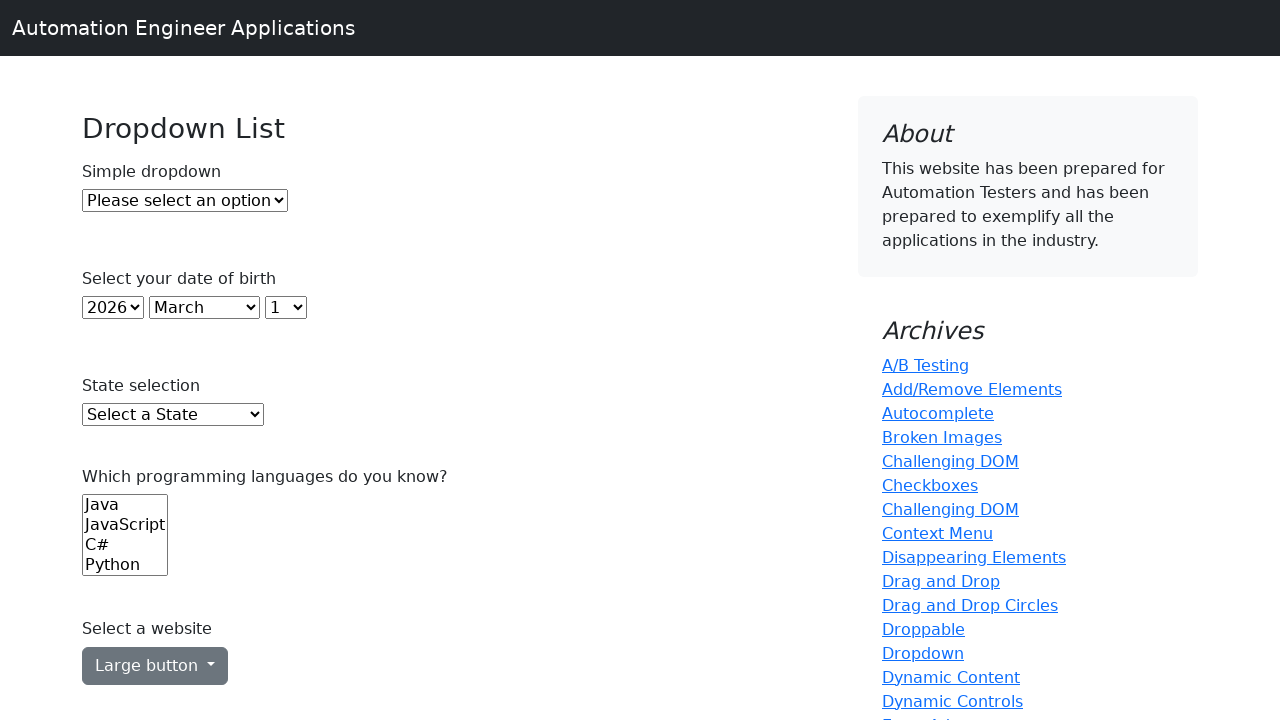

Selected Option 1 from dropdown by value on #dropdown
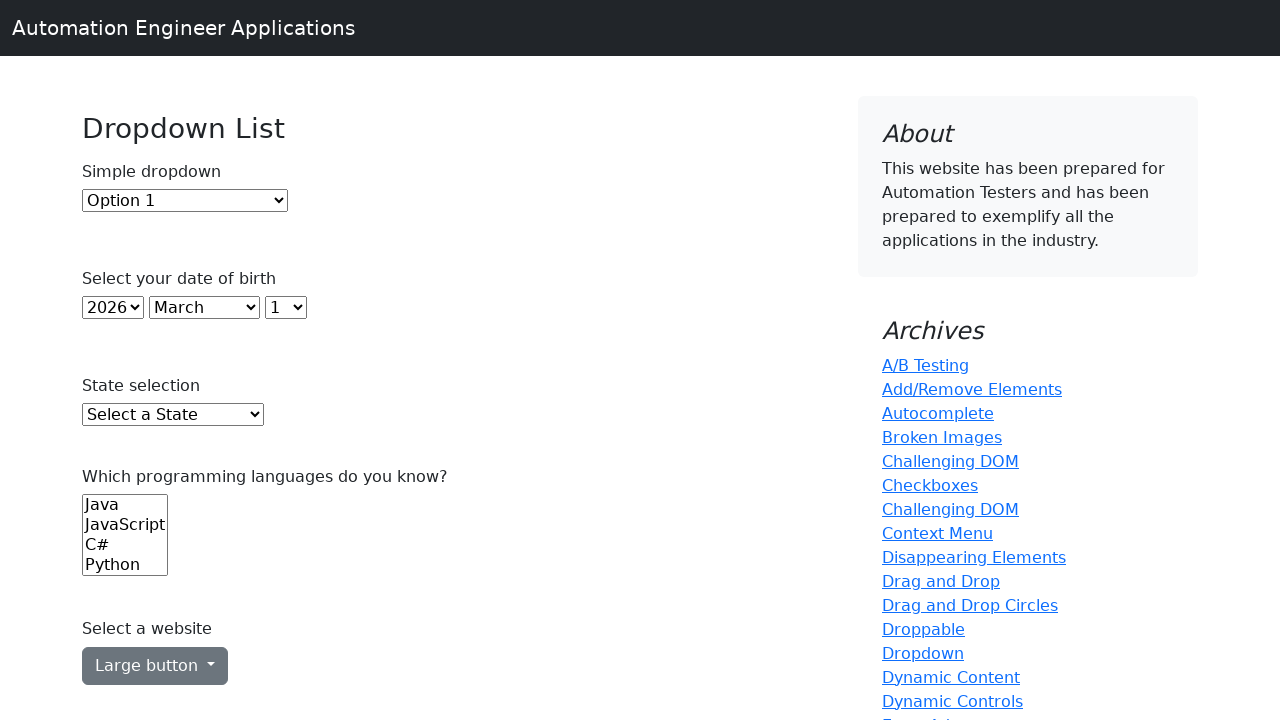

Selected Option 2 from dropdown by value on #dropdown
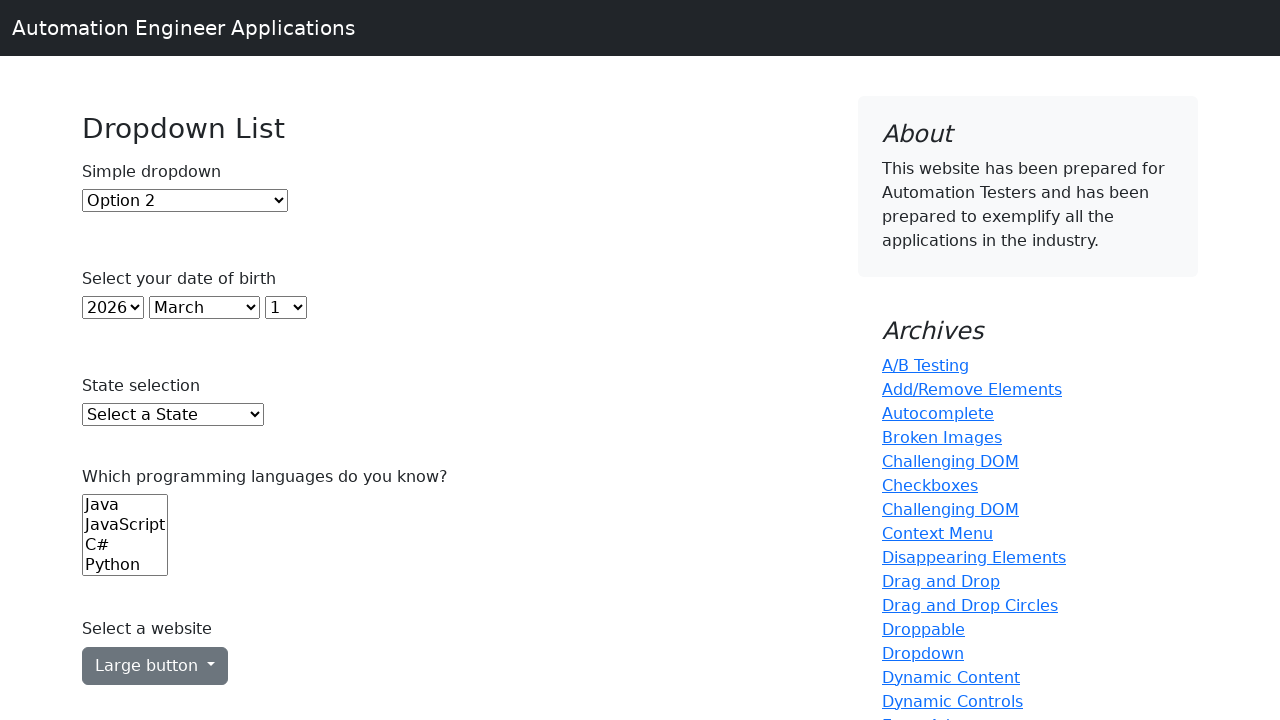

Selected Option 1 from dropdown by value again on #dropdown
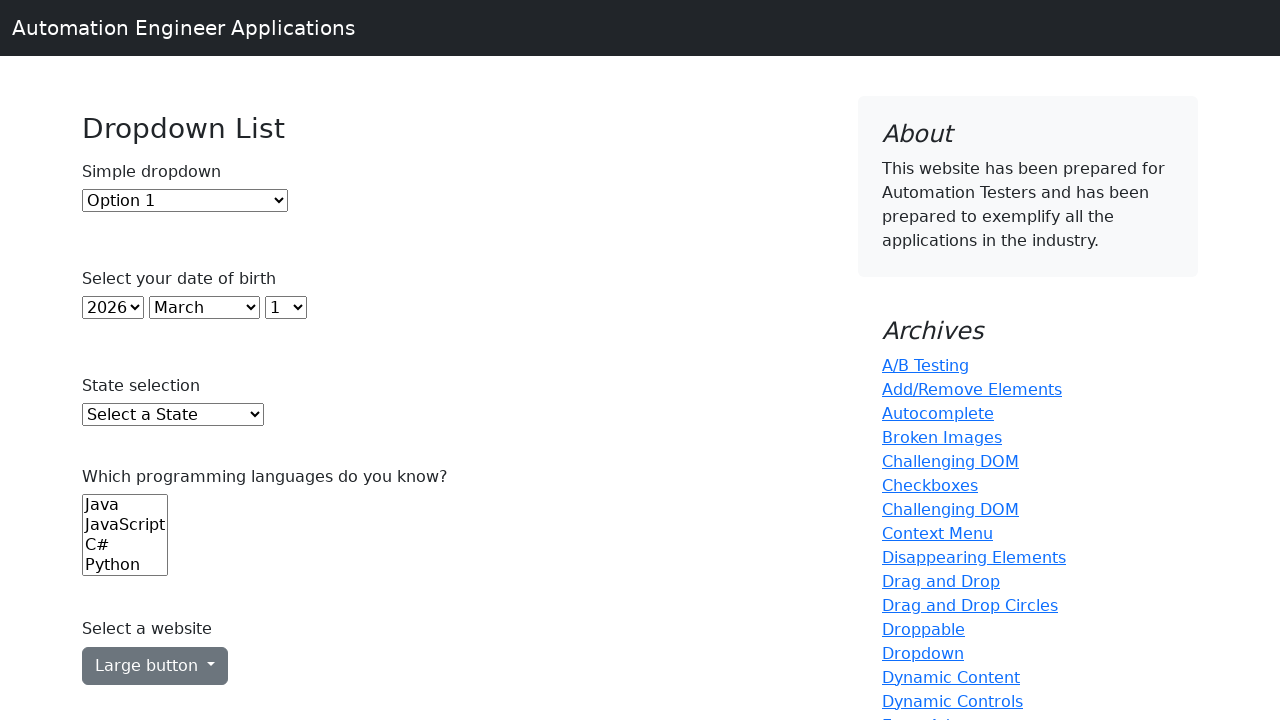

Selected Option 2 from dropdown by value again on #dropdown
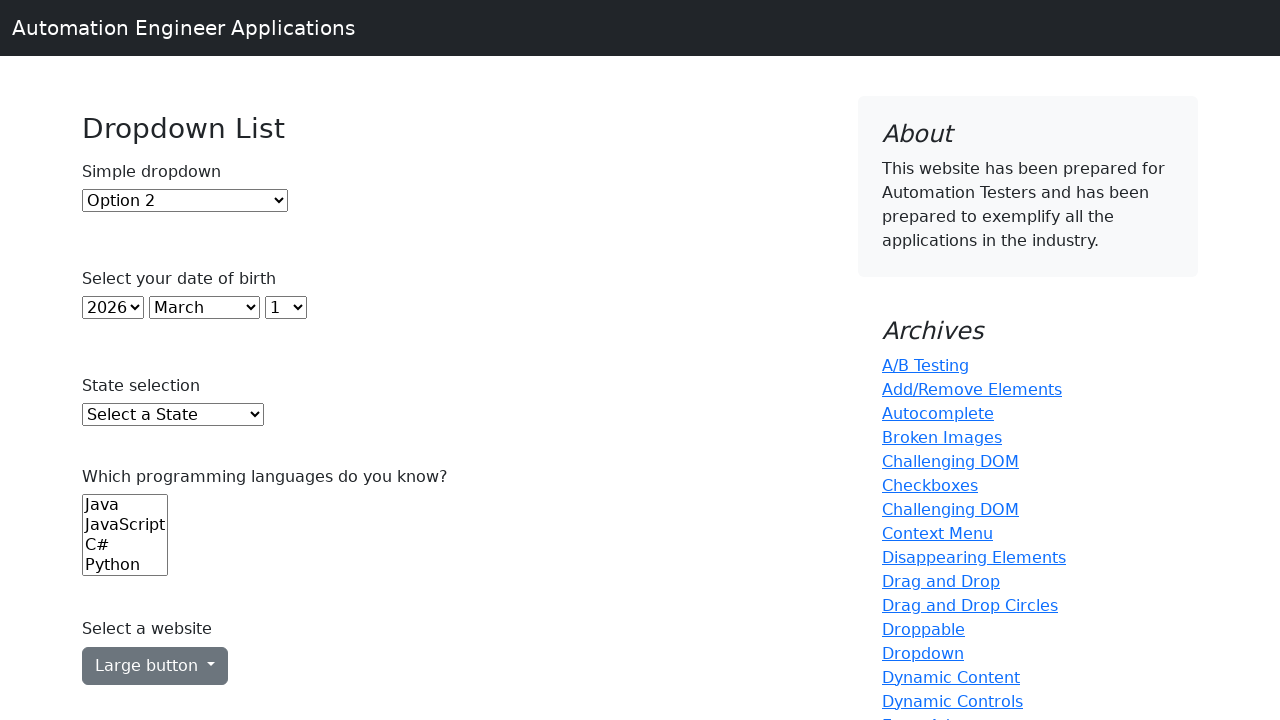

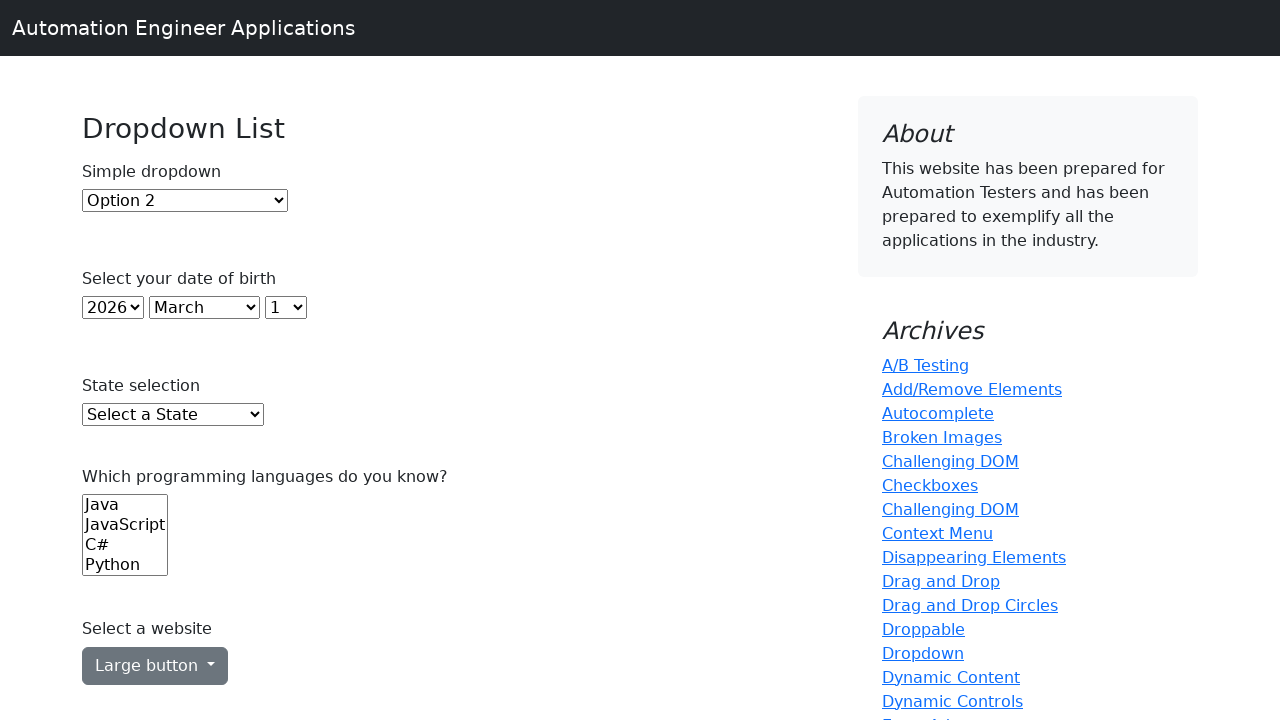